Simple browser navigation test that opens the Axis Bank website and waits for the page to load.

Starting URL: https://axisbank.com

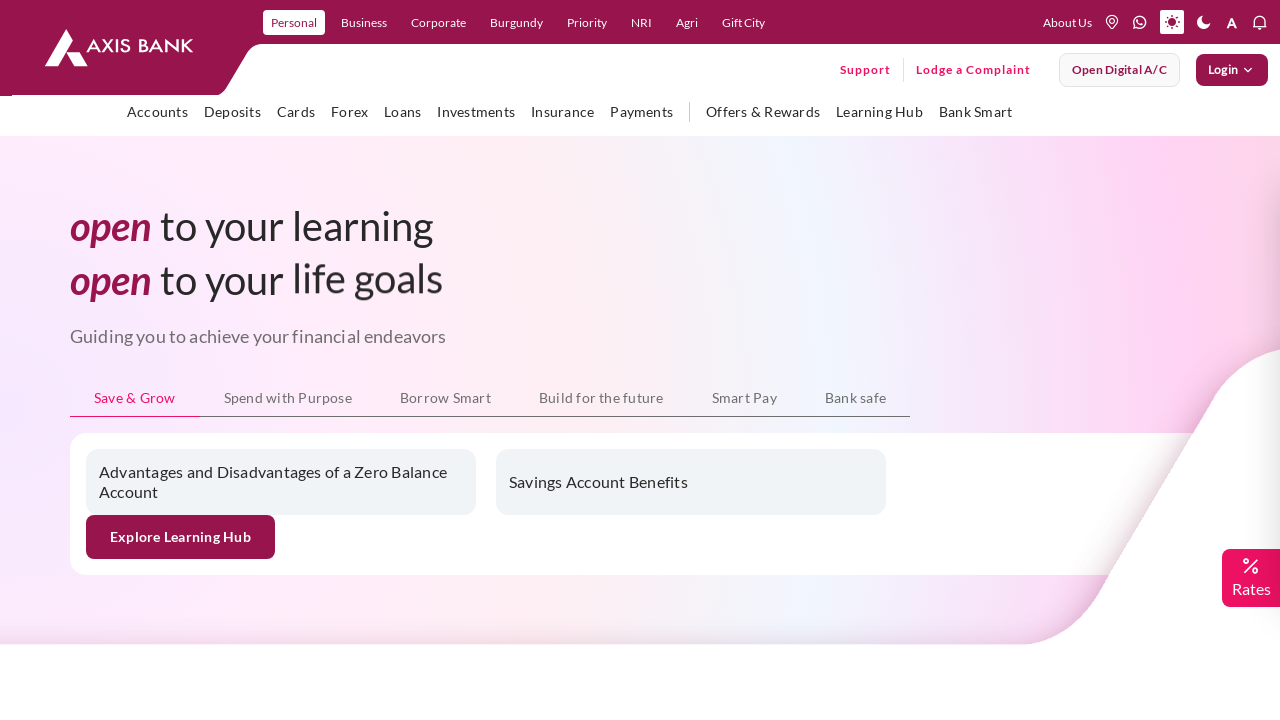

Navigated to Axis Bank website (https://axisbank.com)
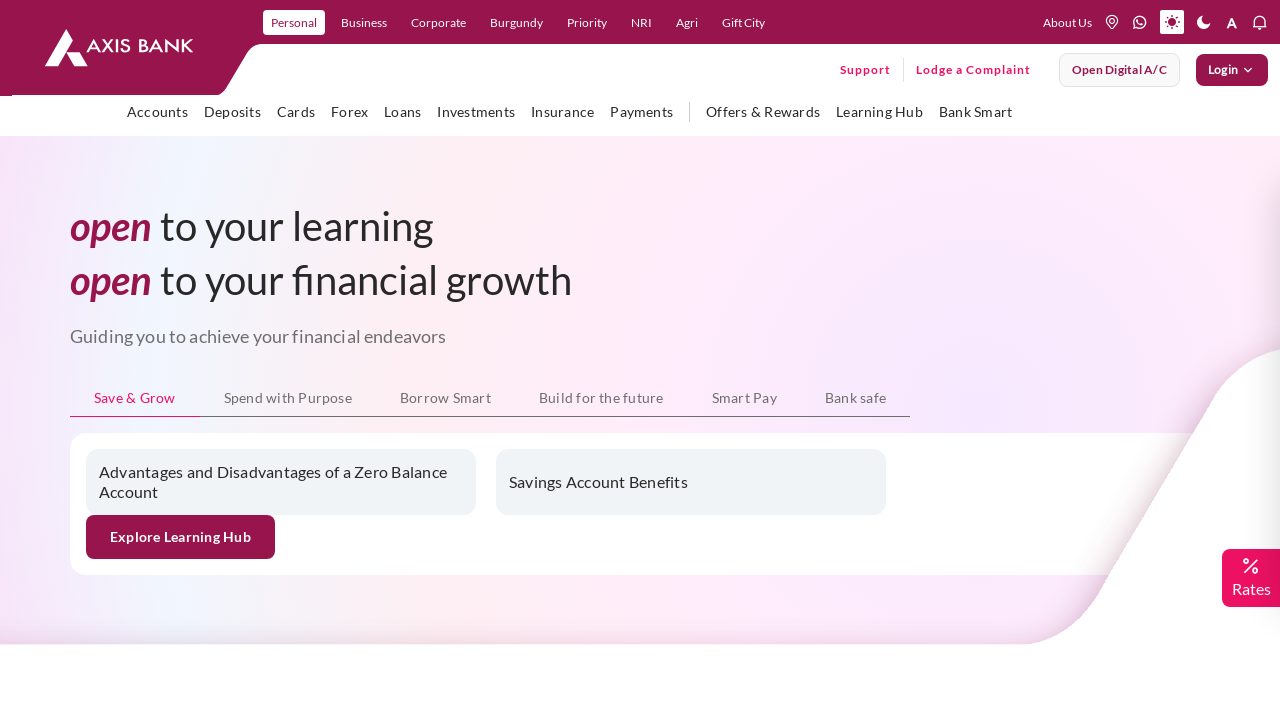

Page fully loaded - network idle state reached
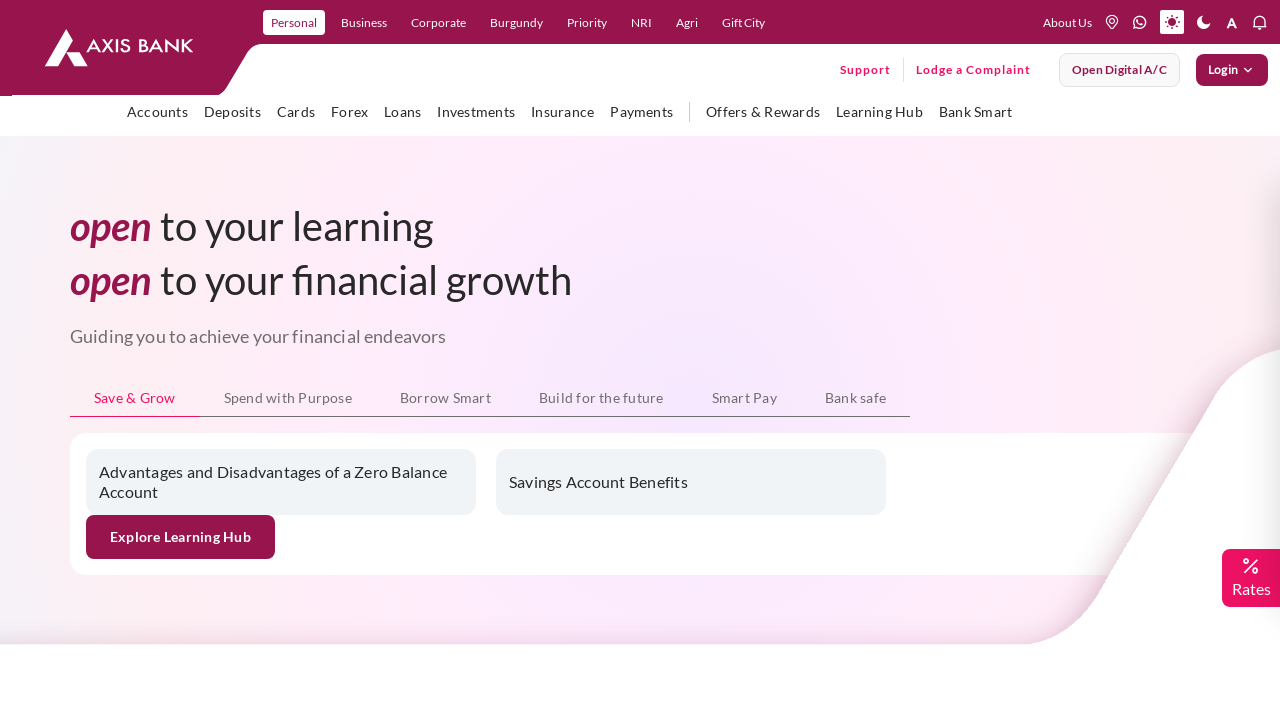

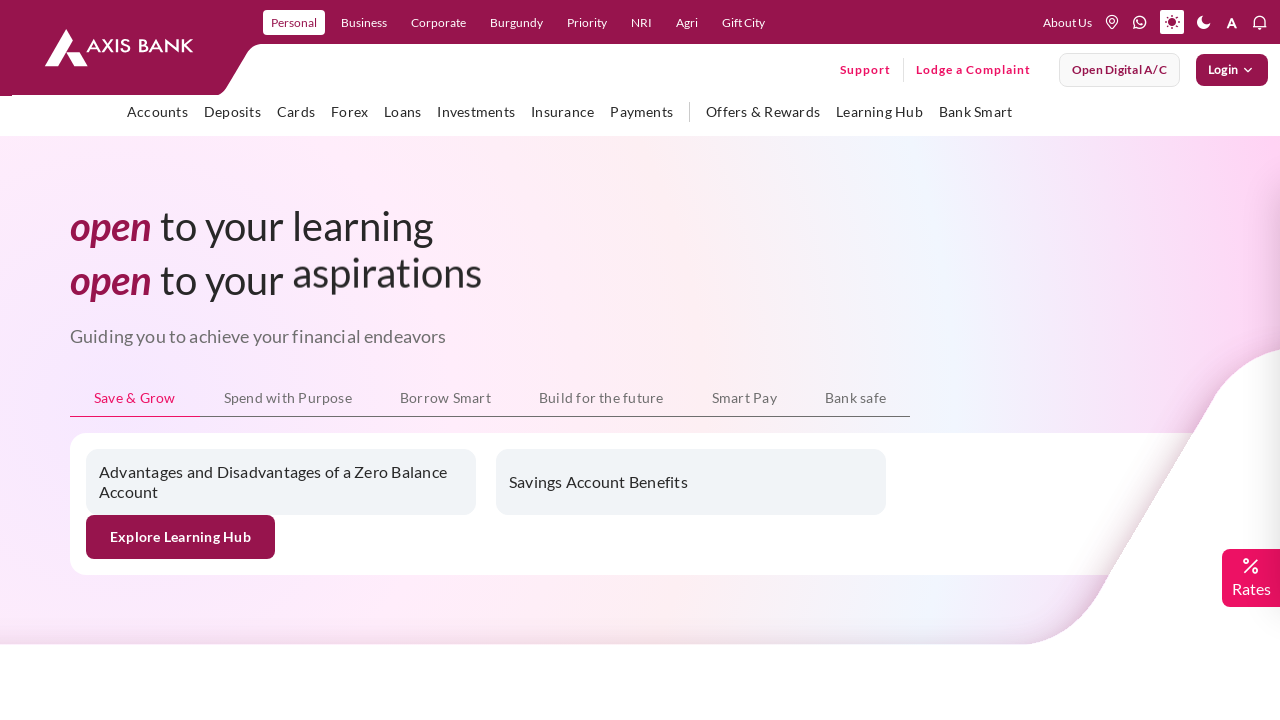